Tests file download functionality by navigating to a download page and clicking the first download link to trigger a file download.

Starting URL: http://the-internet.herokuapp.com/download

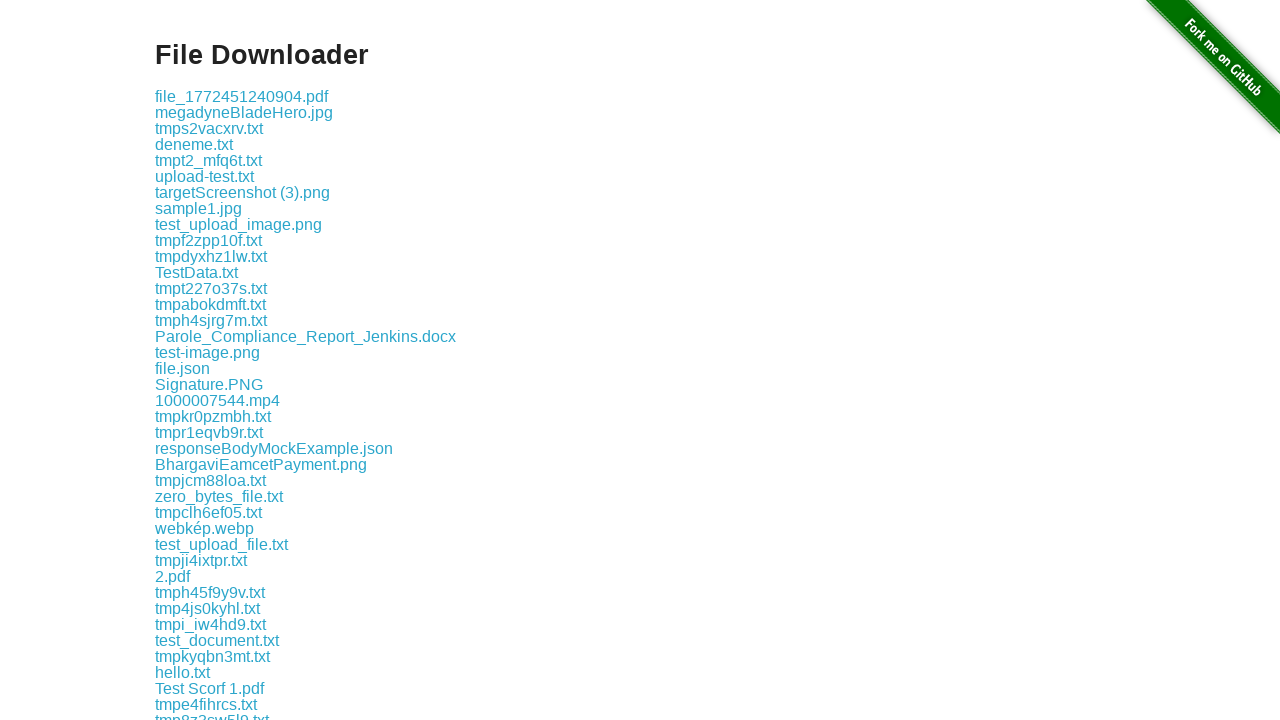

Download links loaded on the page
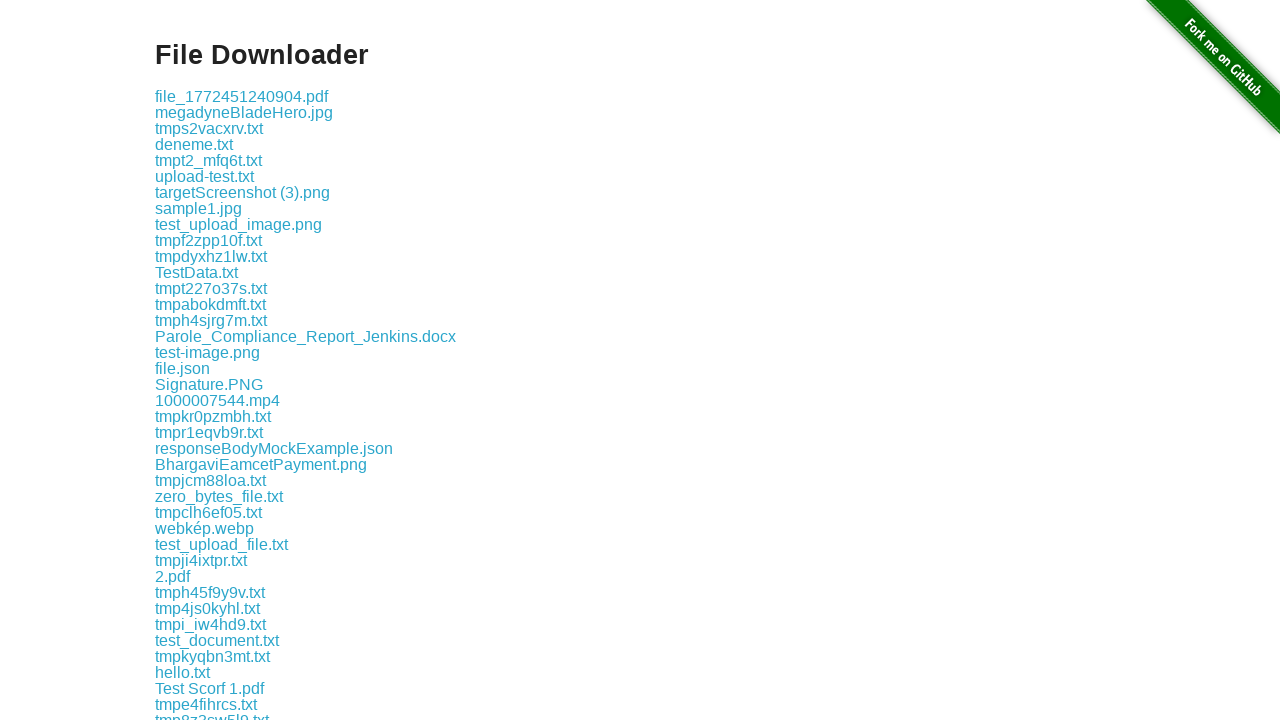

Clicked the first download link to trigger file download at (242, 96) on .example a
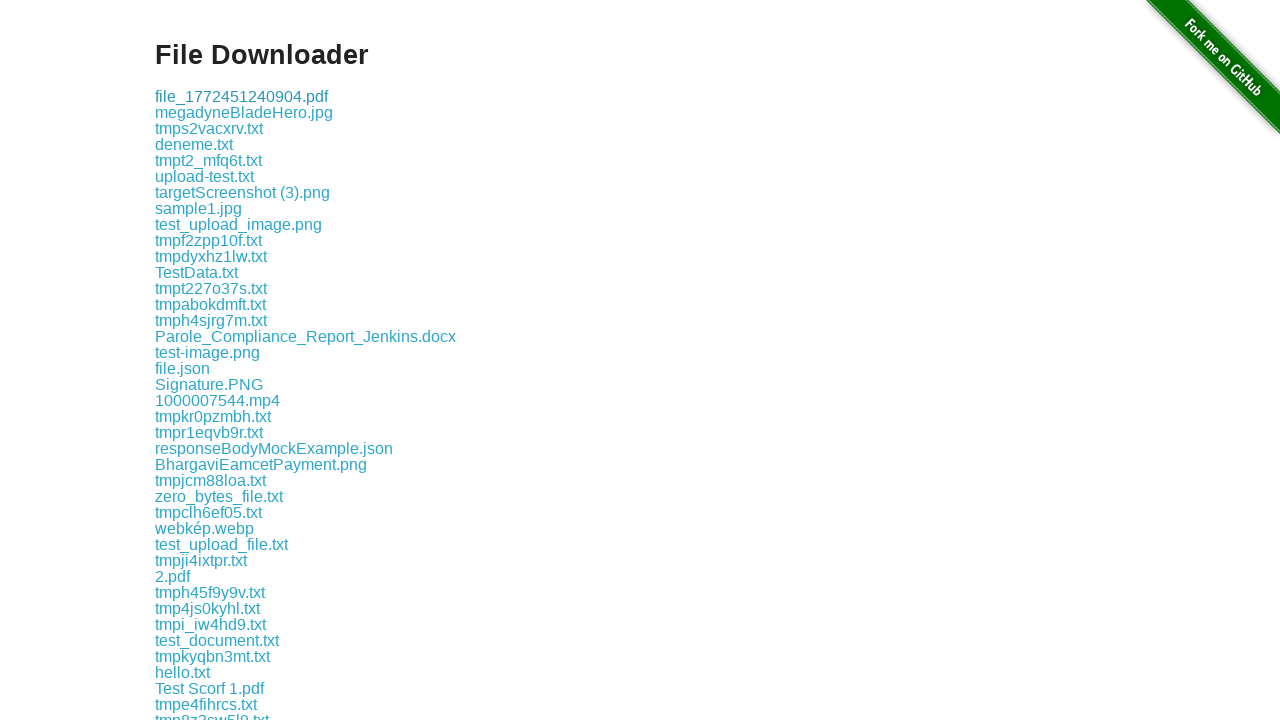

Retrieved download object from download event
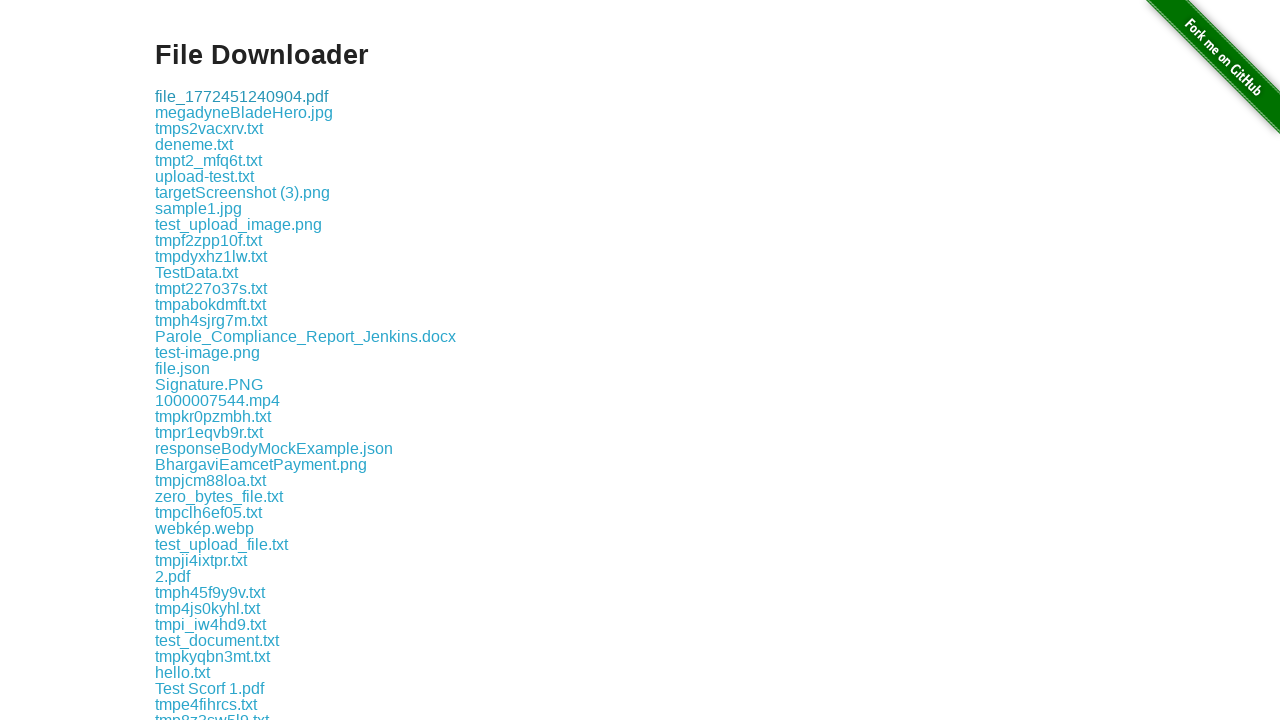

Verified that downloaded file has a suggested filename
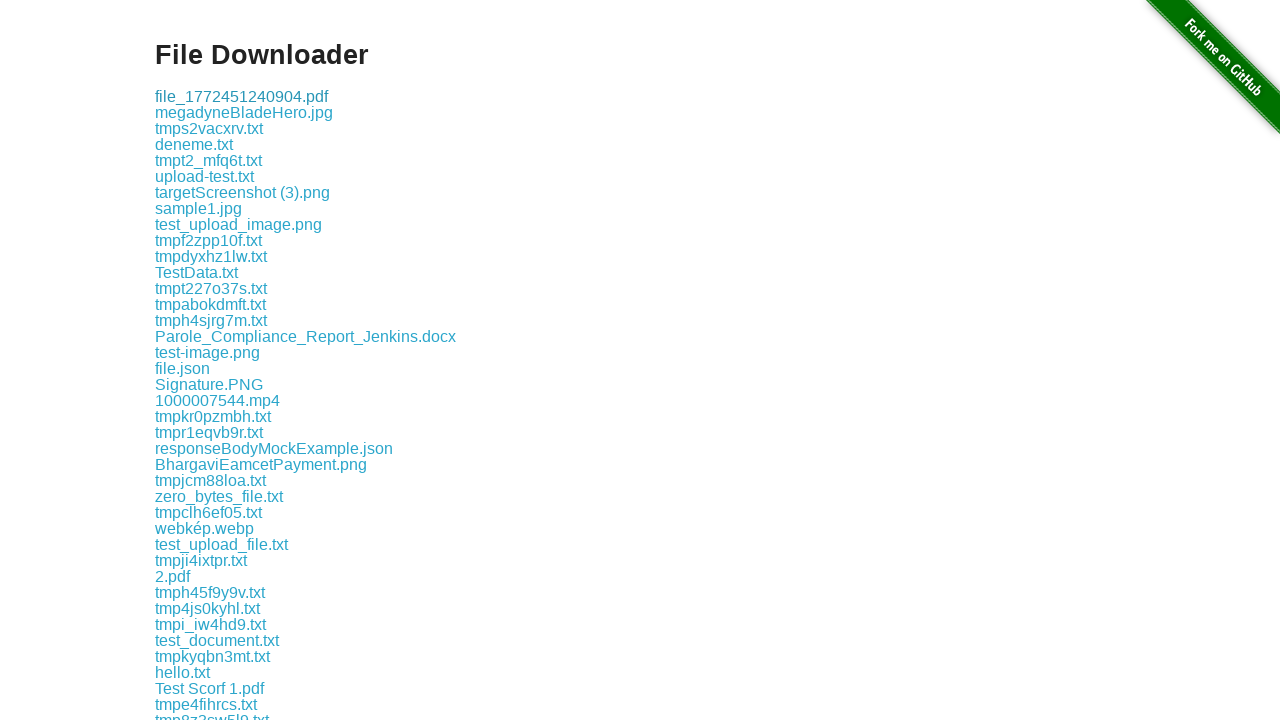

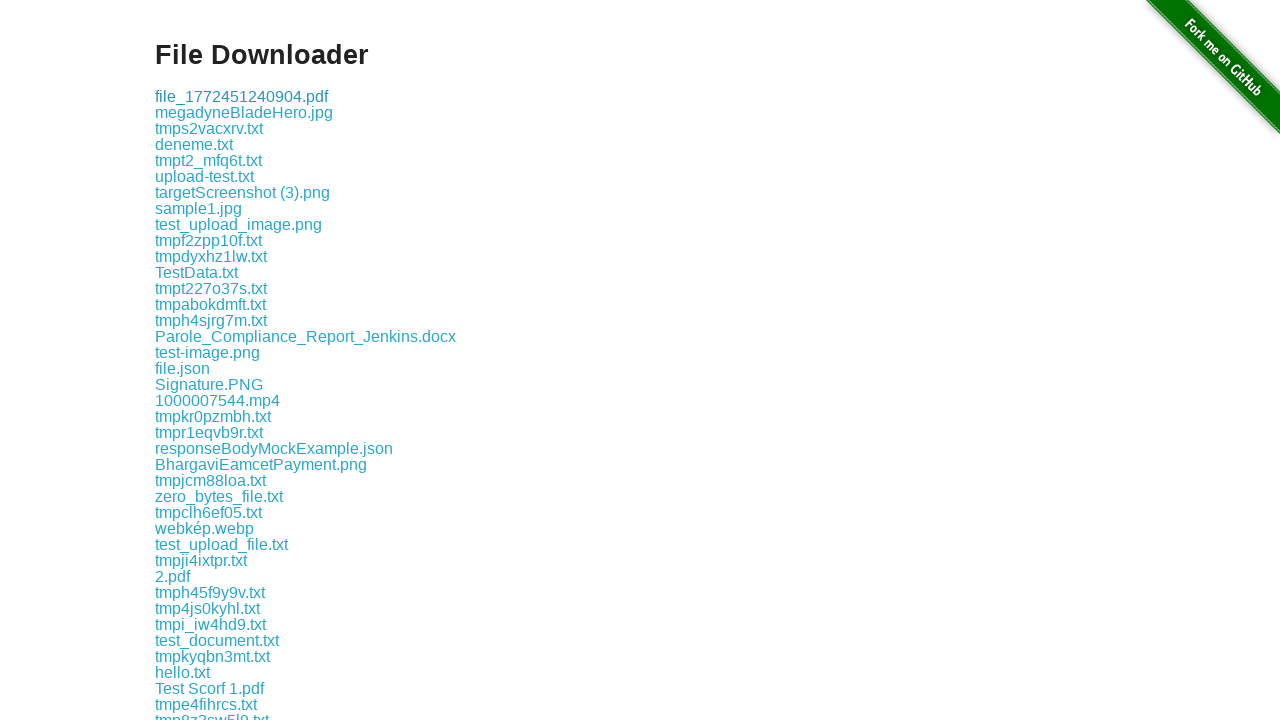